Tests the urgent priority radio button and verifies it changes to red color when selected.

Starting URL: https://splendorous-starlight-c2b50a.netlify.app/

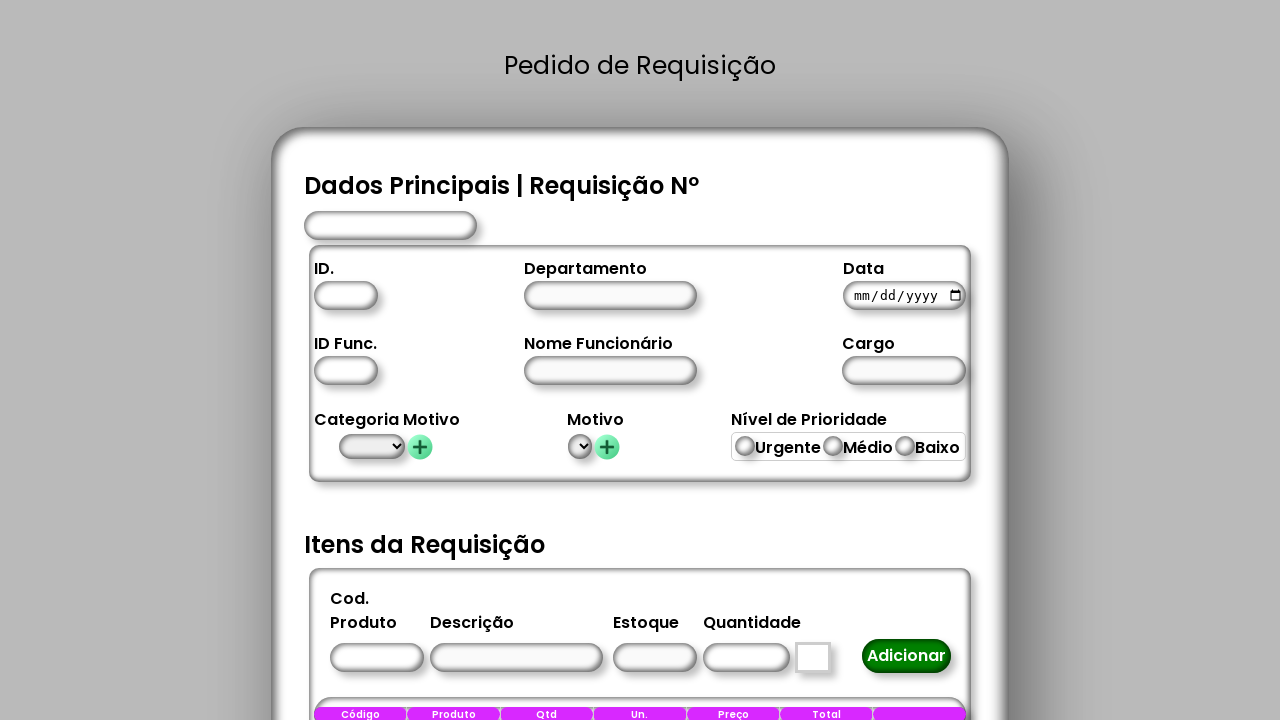

Waited 3 seconds for page to fully load
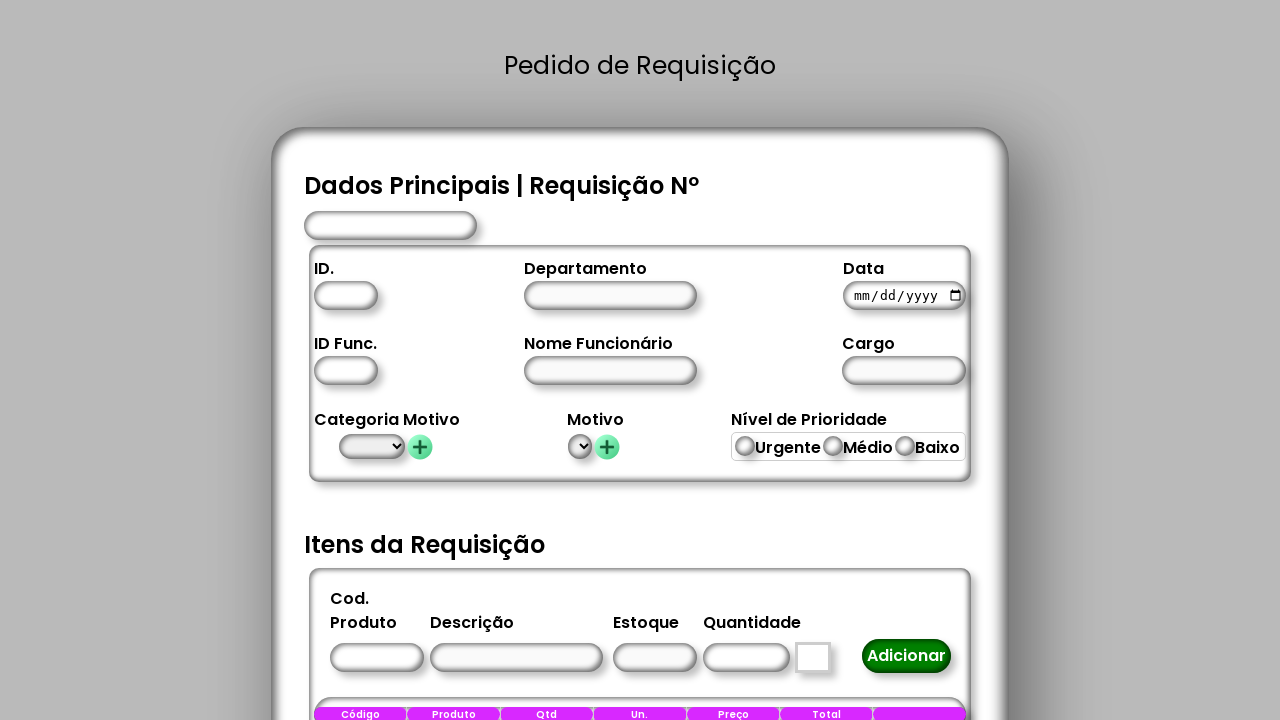

Clicked urgent priority radio button at (745, 446) on #urgente
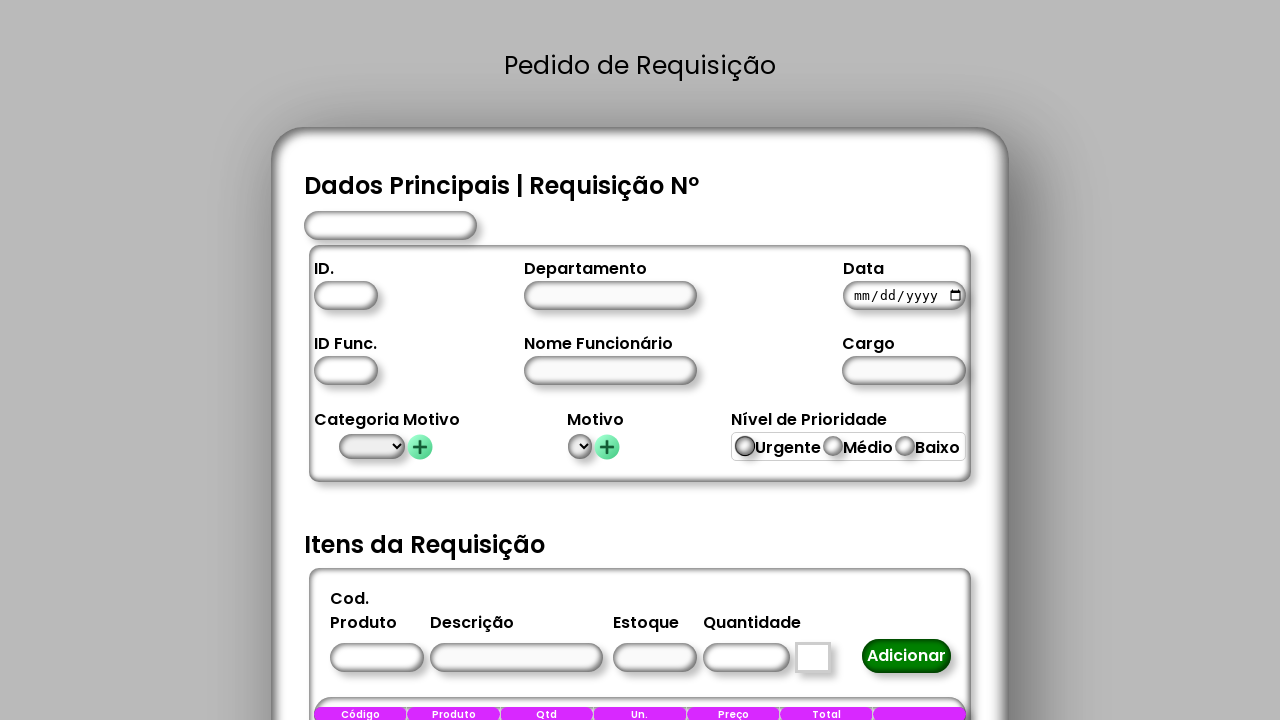

Waited 400ms for button state to update
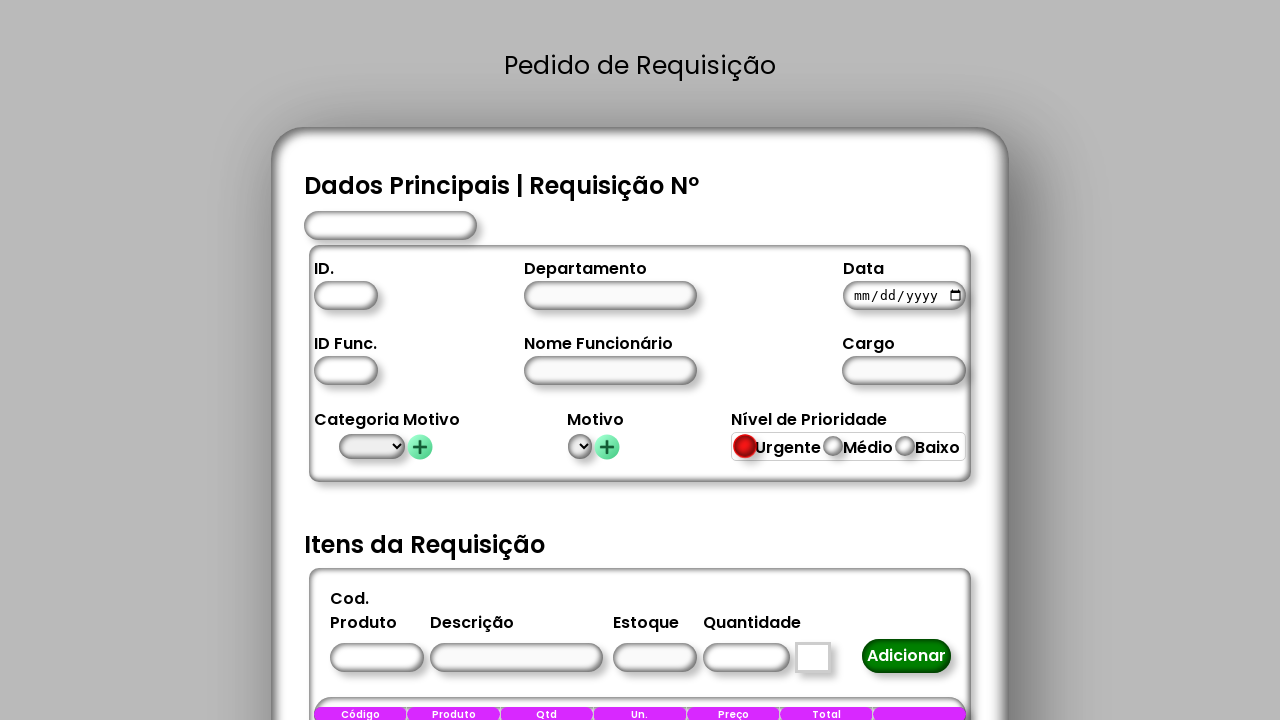

Verified urgent priority button is visible and selected, color changed to red
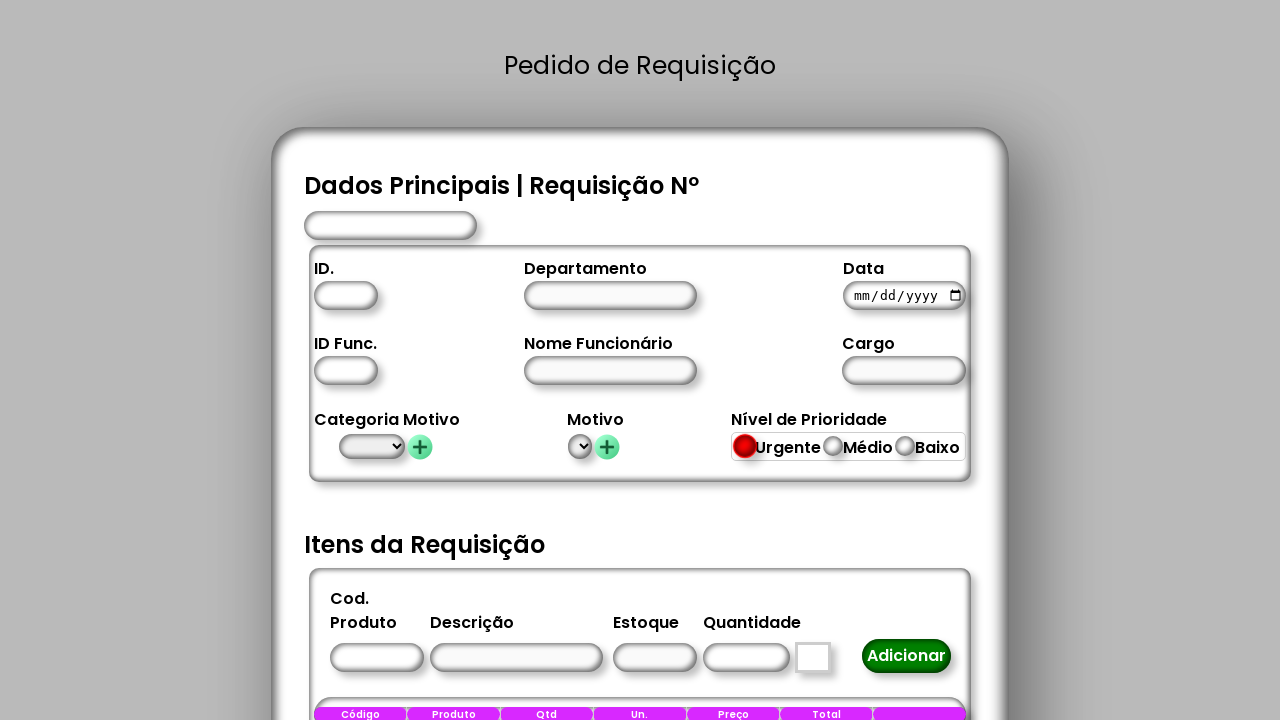

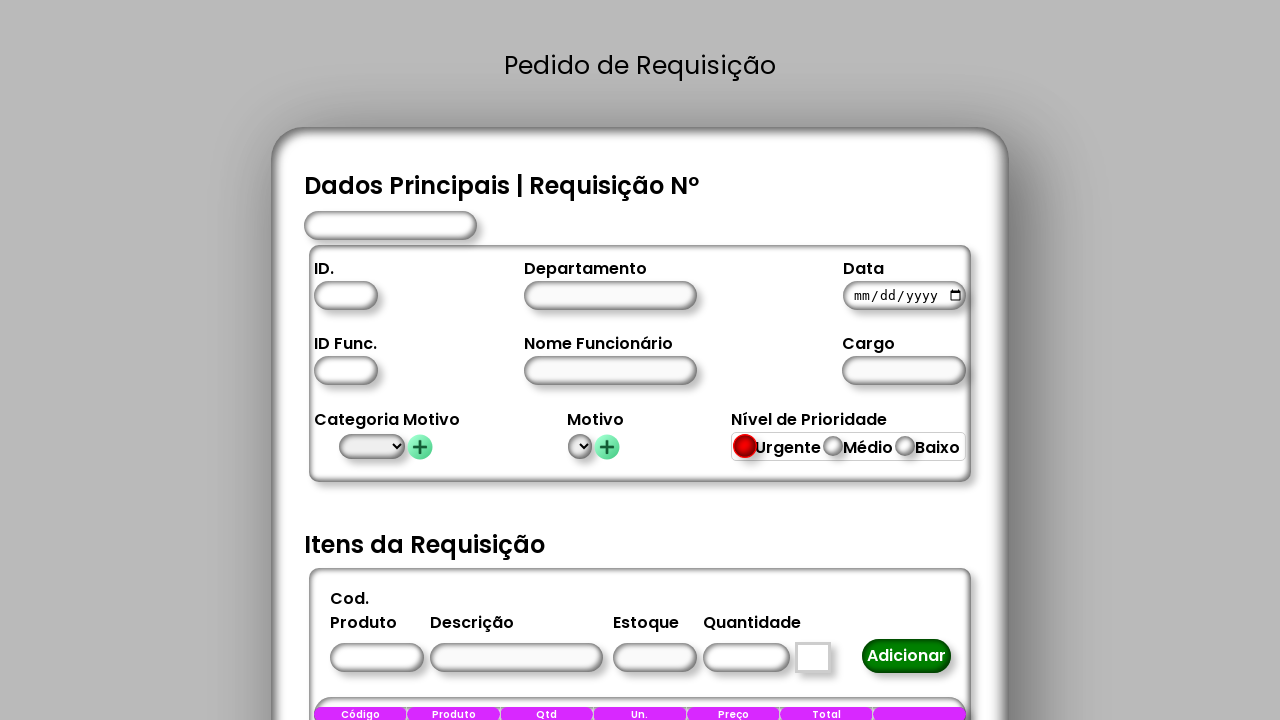